Tests multi-select dropdown functionality on W3Schools demo page by switching to an iframe, selecting and deselecting options from a multi-select element, and verifying the selections work correctly.

Starting URL: https://www.w3schools.com/tags/tryit.asp?filename=tryhtml_select_multiple

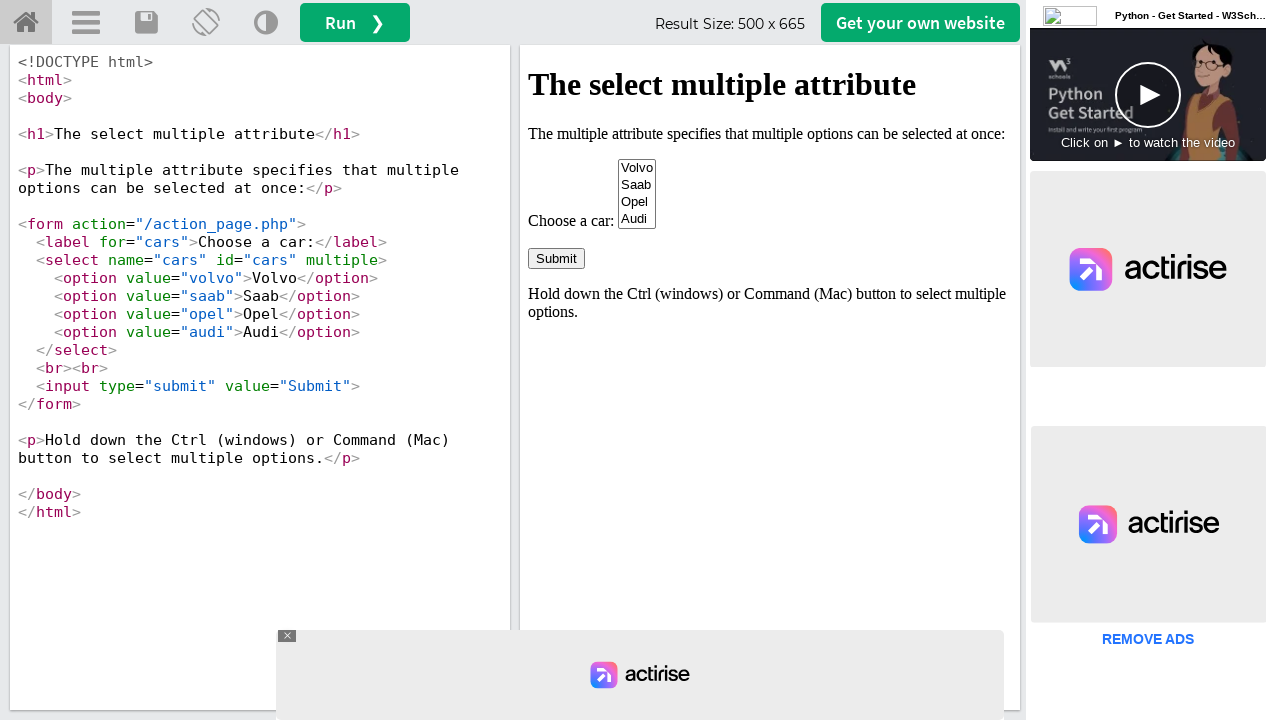

Located iframe with ID 'iframeResult' containing the demo
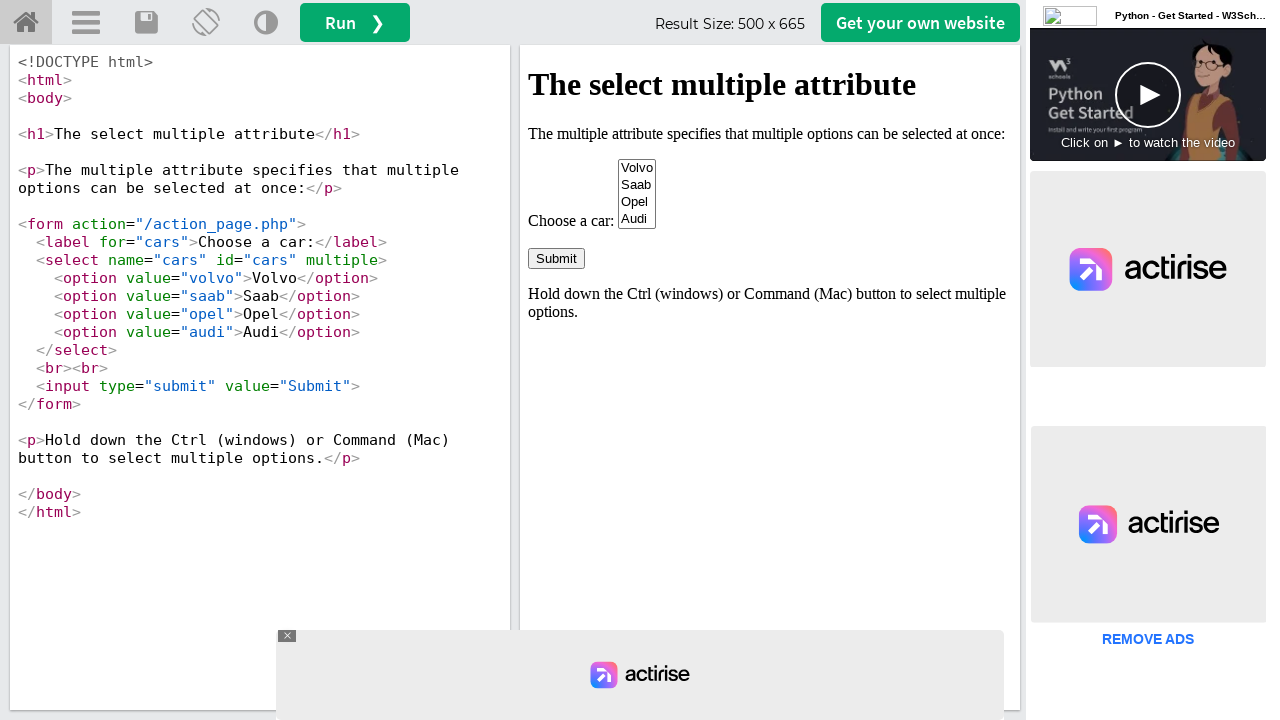

Located multi-select dropdown with ID 'cars' in iframe
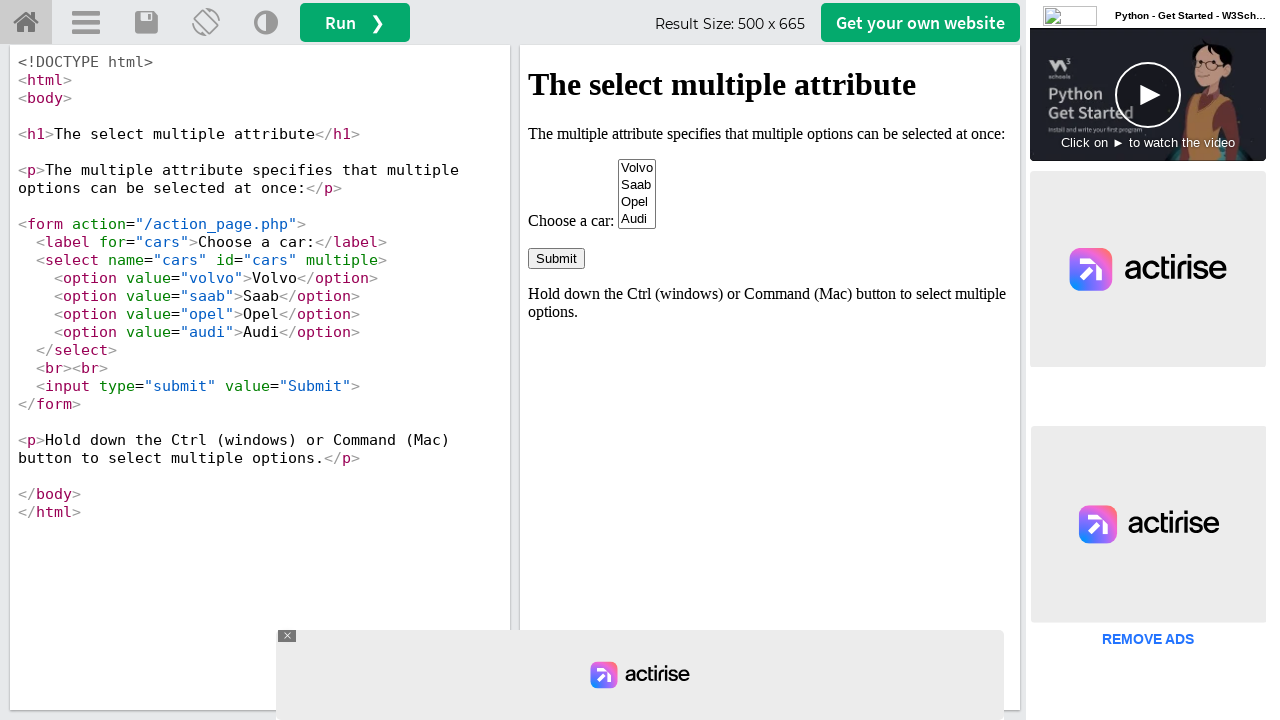

Selected 'Audi' option from multi-select dropdown on #iframeResult >> internal:control=enter-frame >> #cars
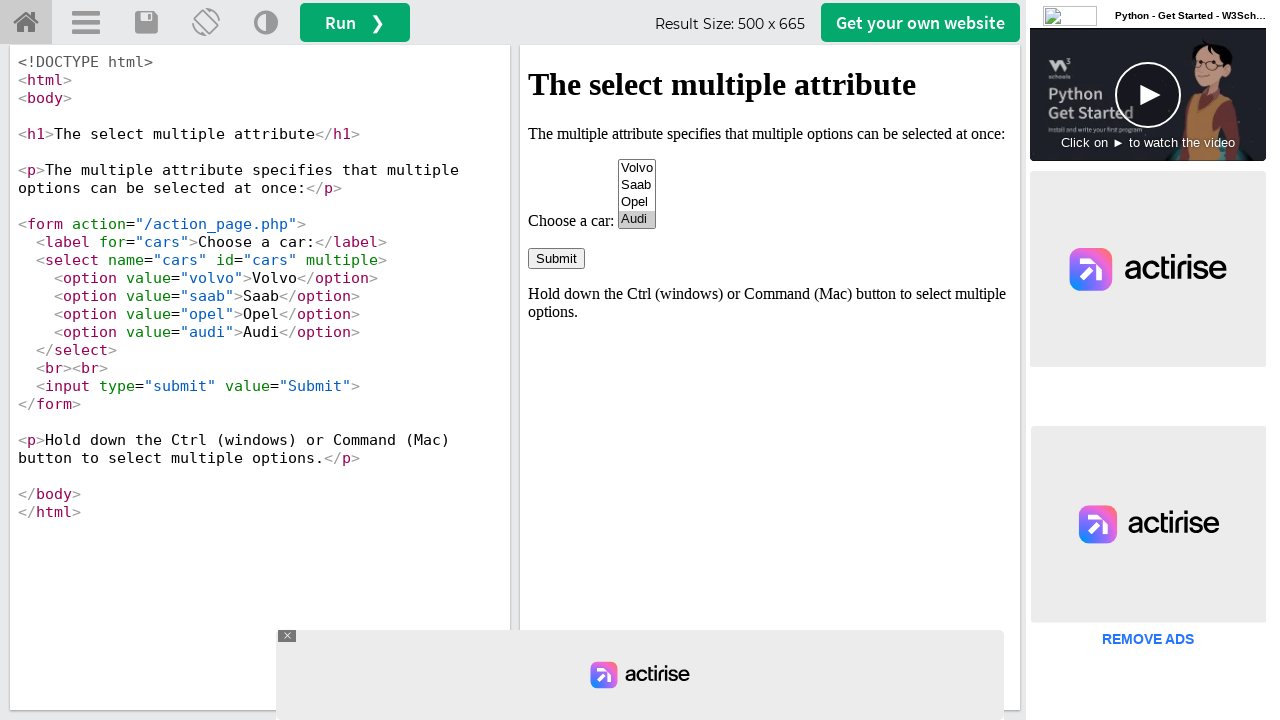

Waited 1 second for visual confirmation of Audi selection
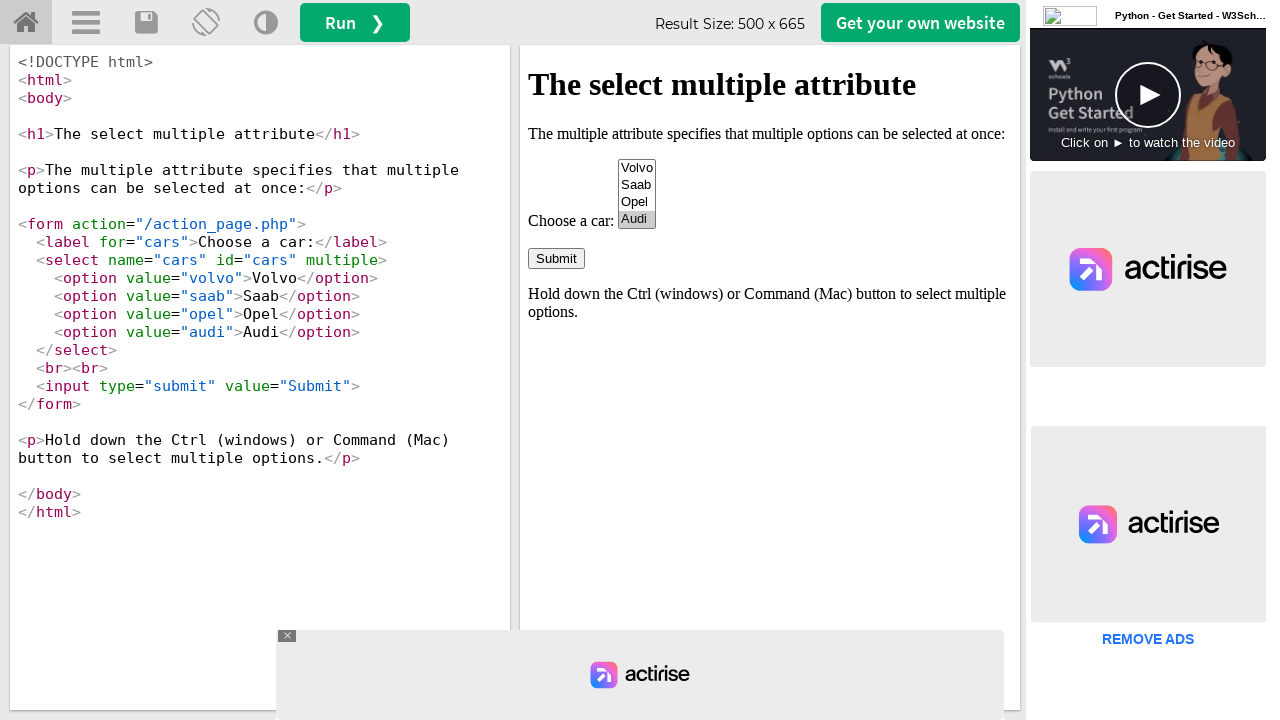

Selected 'Volvo' option from multi-select dropdown on #iframeResult >> internal:control=enter-frame >> #cars
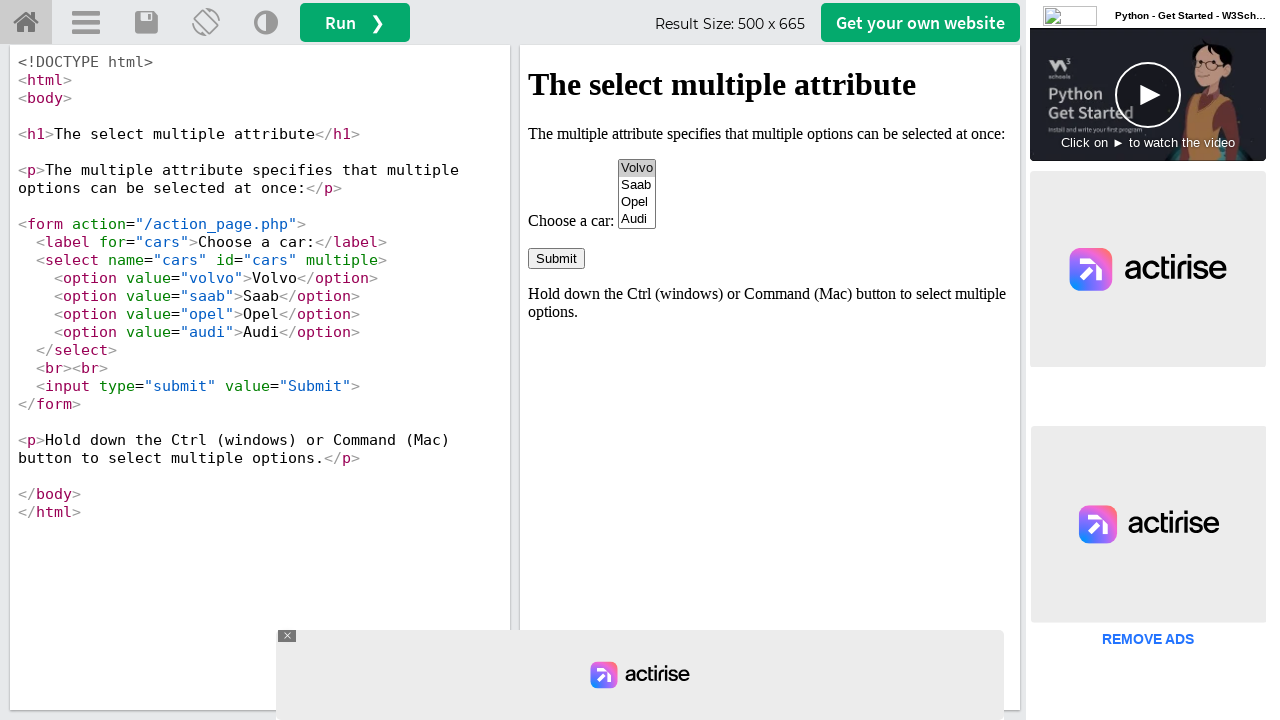

Waited 1 second for visual confirmation of Volvo selection
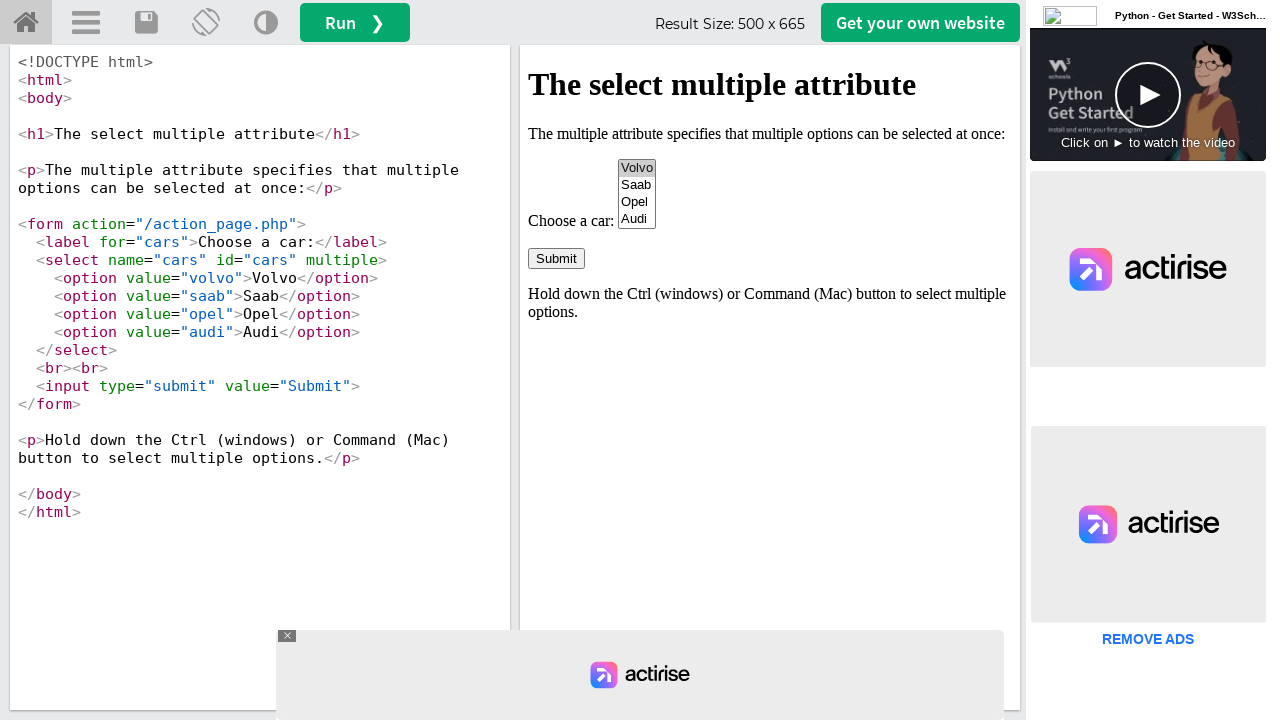

Selected 'Saab' and 'Opel' options, replacing previous selections on #iframeResult >> internal:control=enter-frame >> #cars
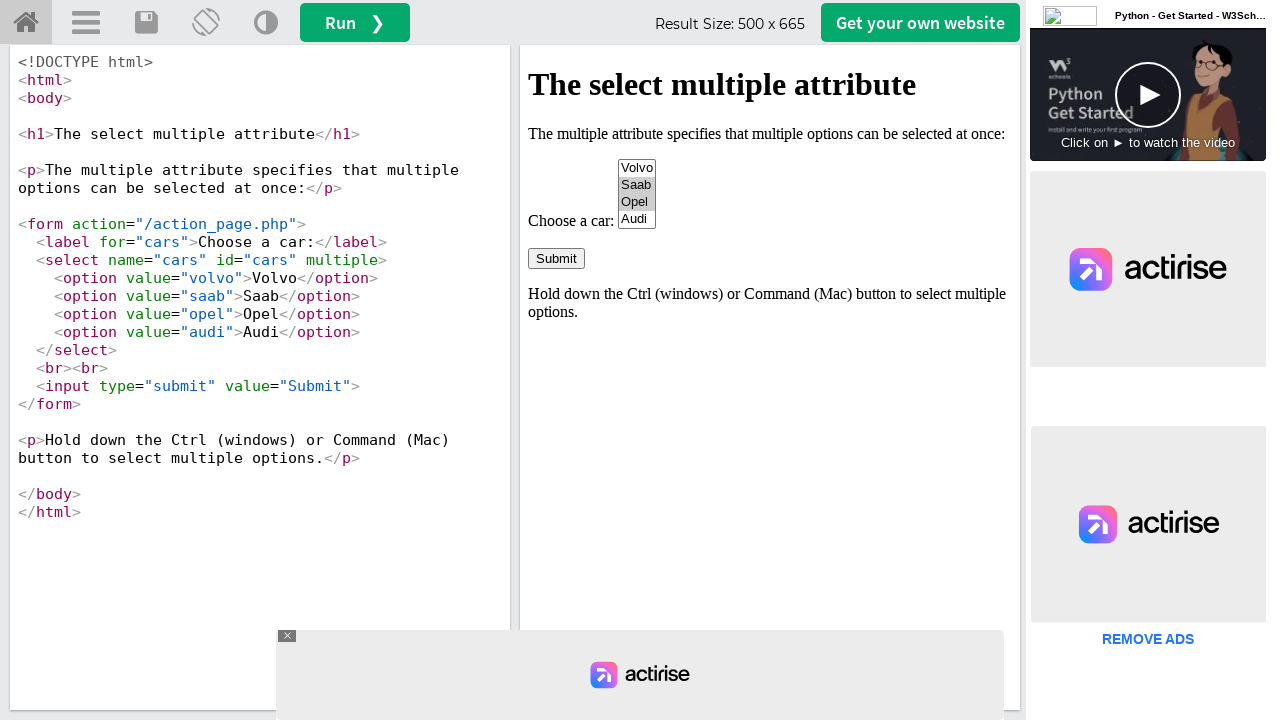

Waited 1 second for visual confirmation of Saab and Opel selection
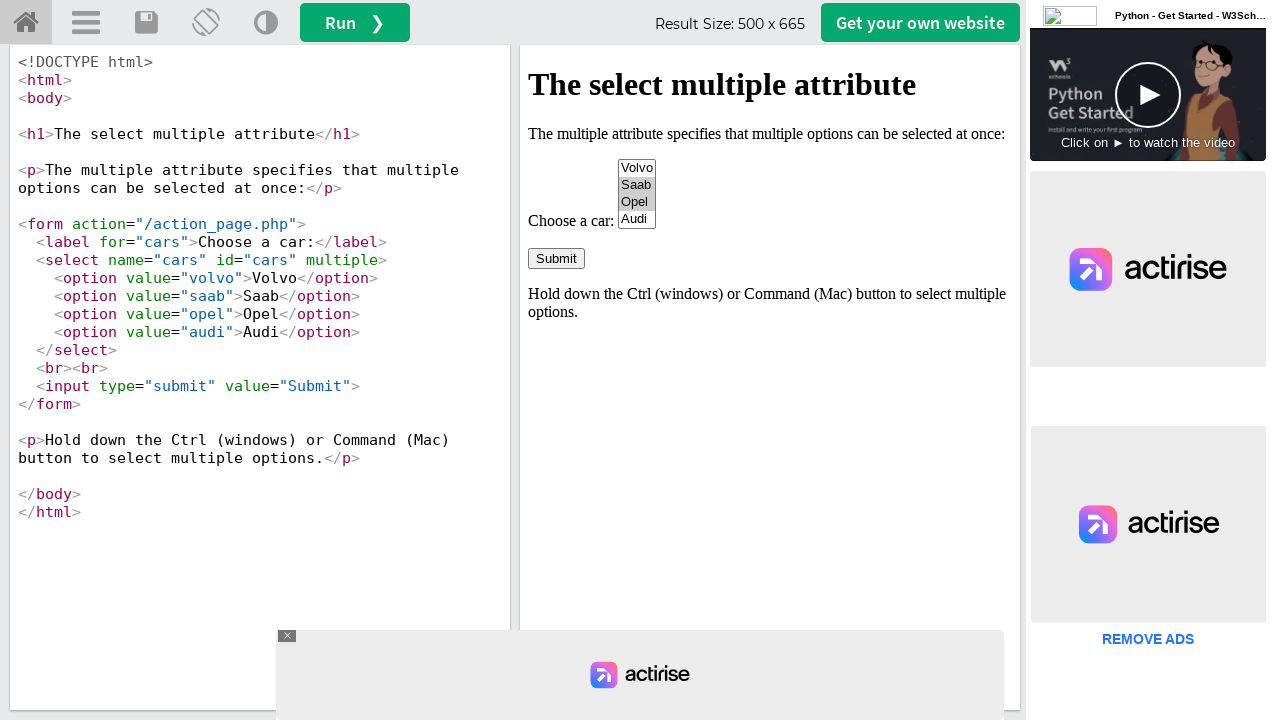

Cleared all selections from multi-select dropdown by selecting empty array on #iframeResult >> internal:control=enter-frame >> #cars
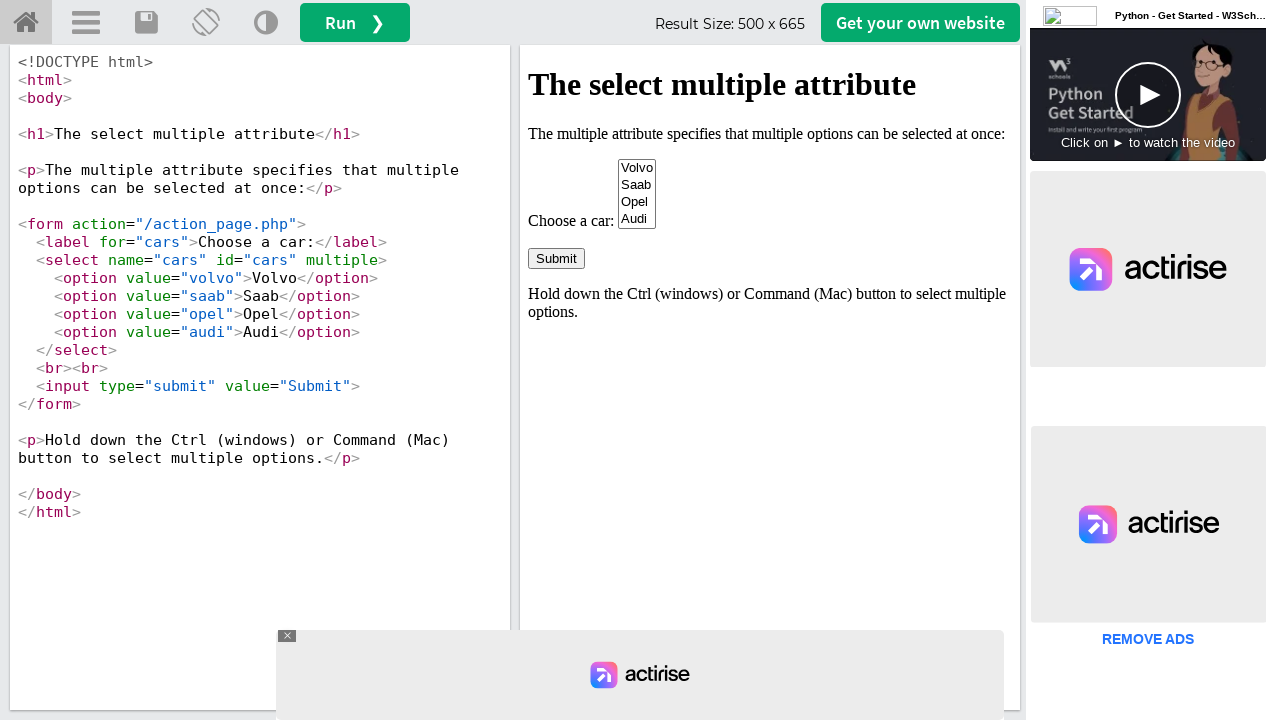

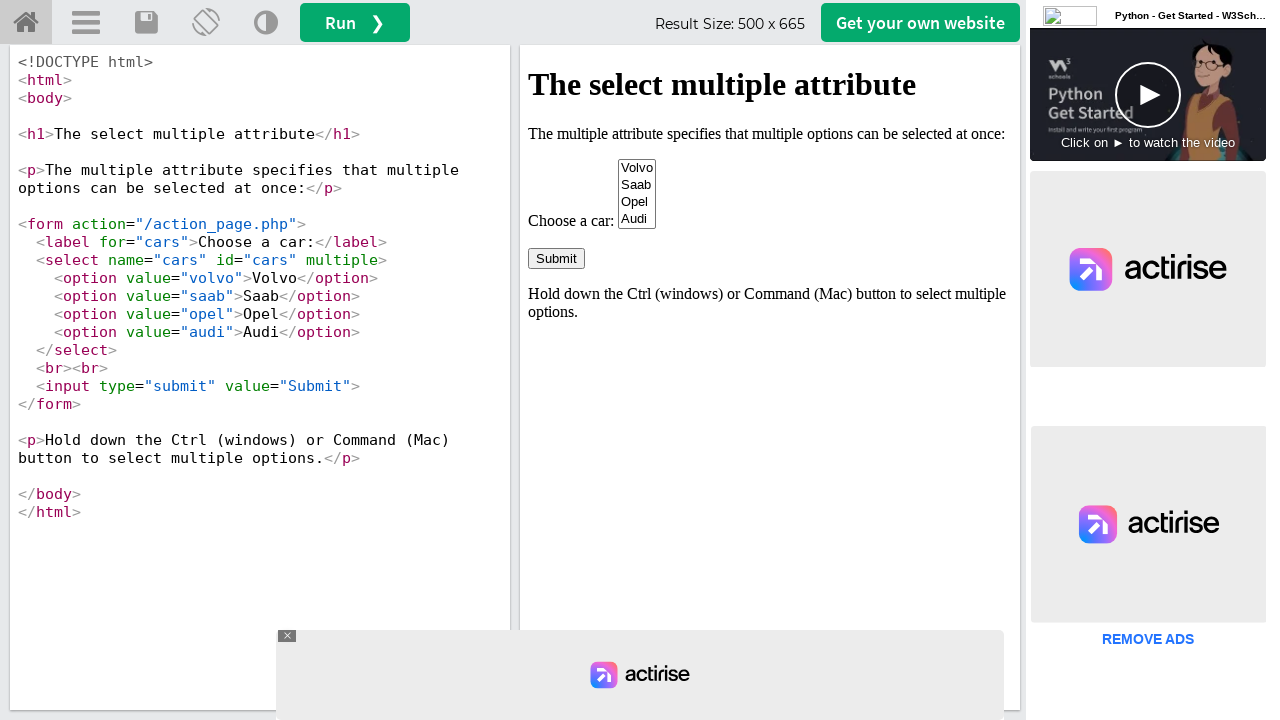